Tests window handling by clicking a link that opens a new window, switching between windows, and verifying the page titles of both the original and new windows.

Starting URL: https://the-internet.herokuapp.com/windows

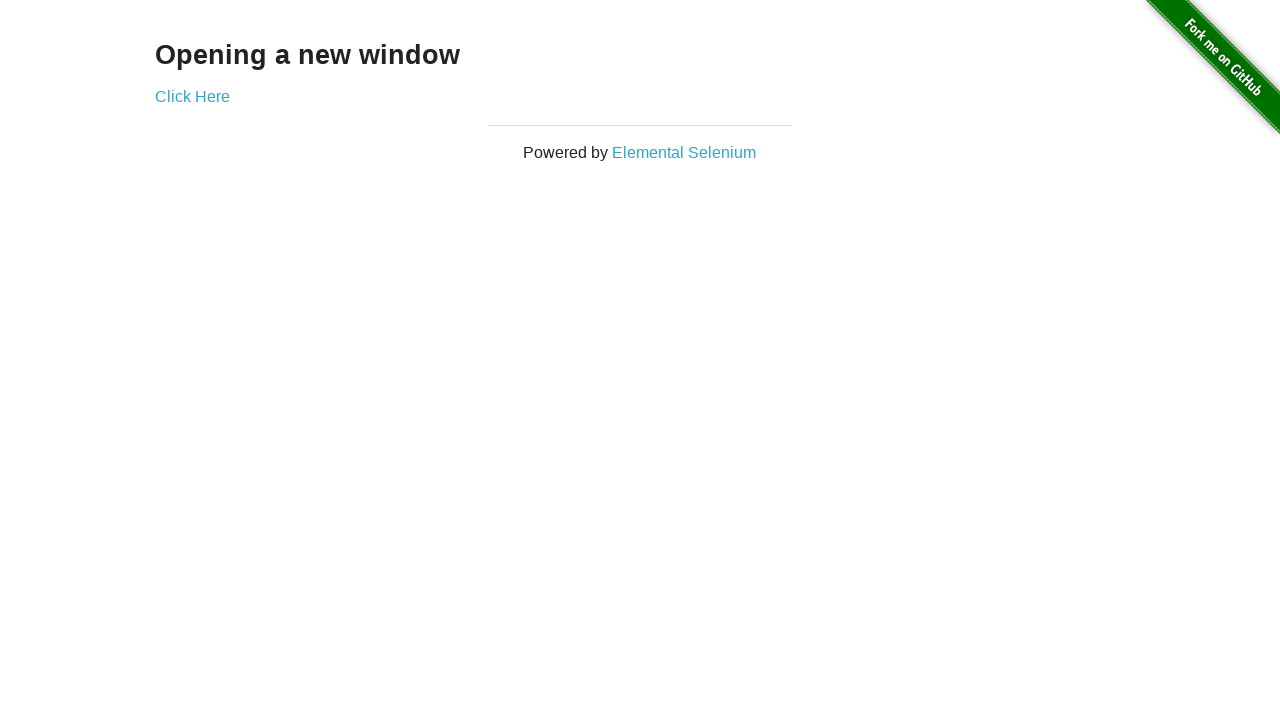

Verified page text is 'Opening a new window'
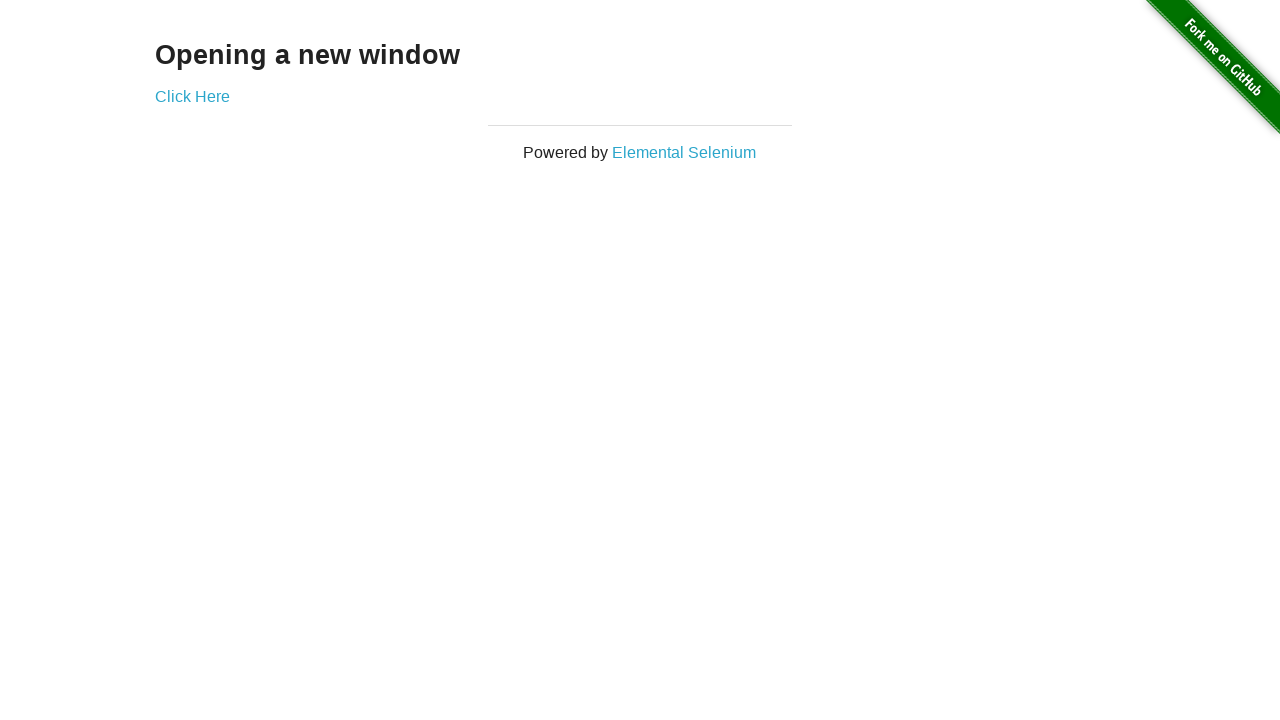

Verified original page title is 'The Internet'
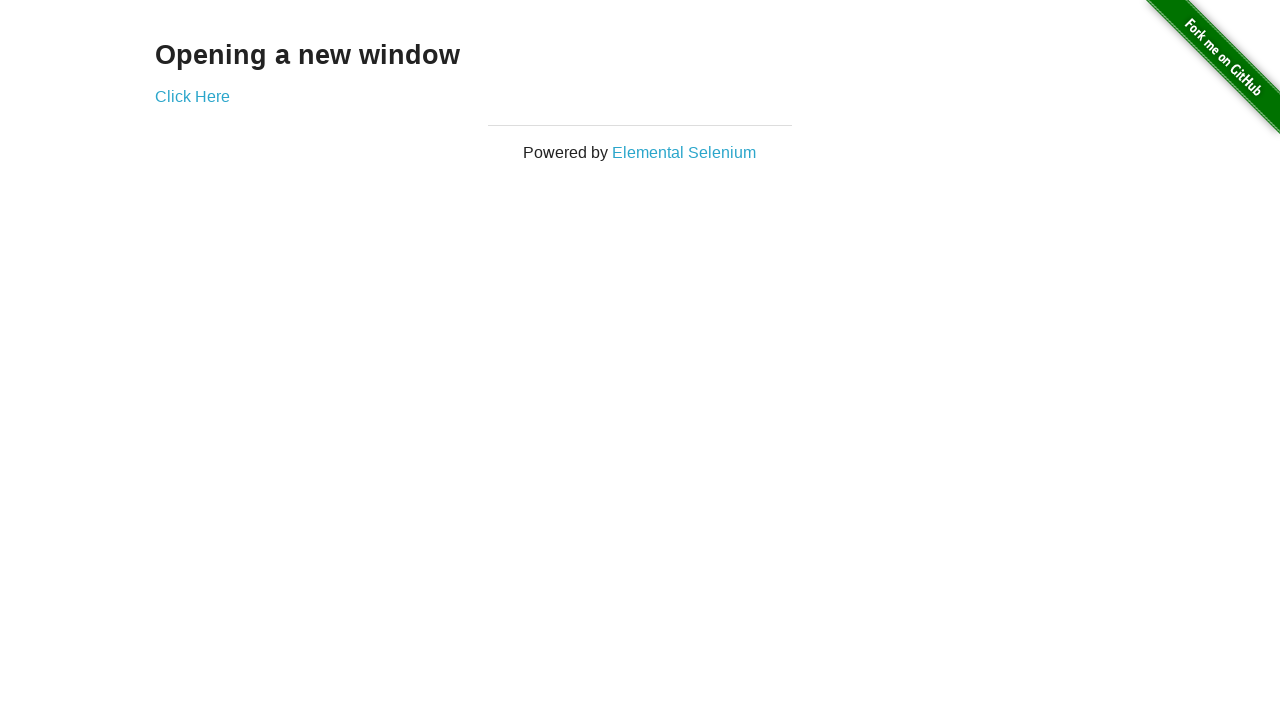

Clicked 'Click Here' button to open new window at (192, 96) on xpath=//*[text()='Click Here']
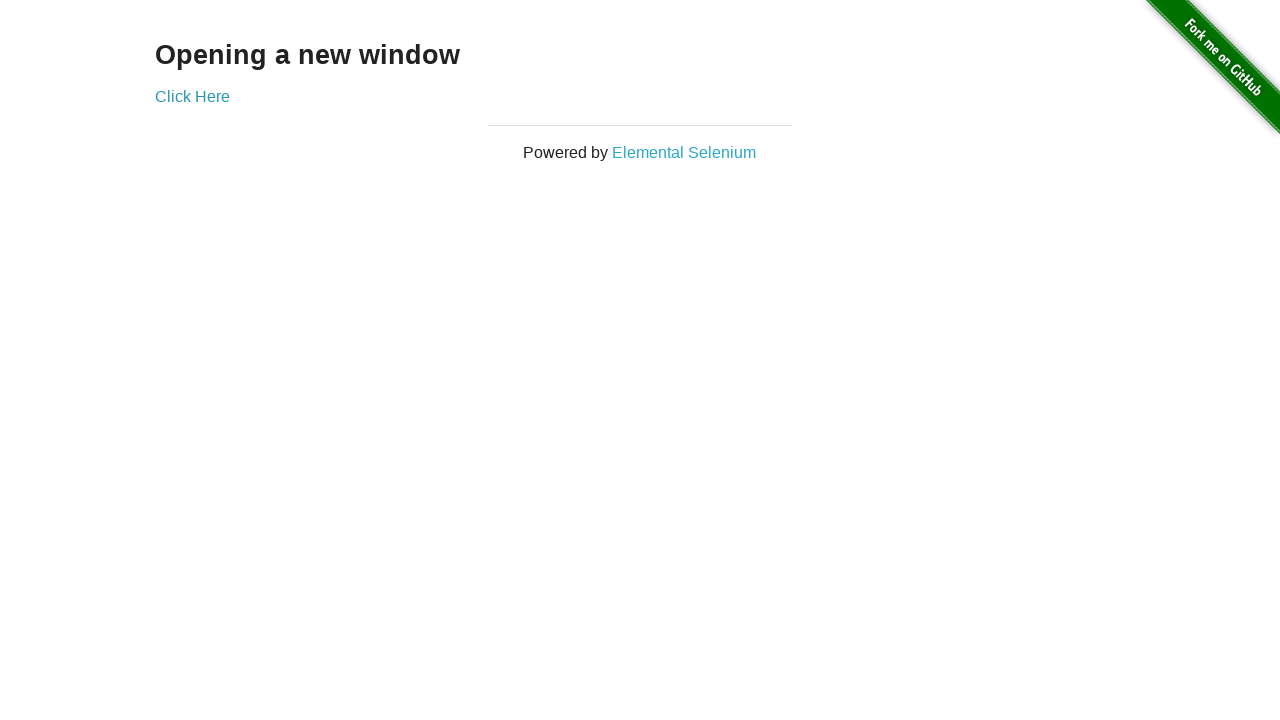

New window loaded
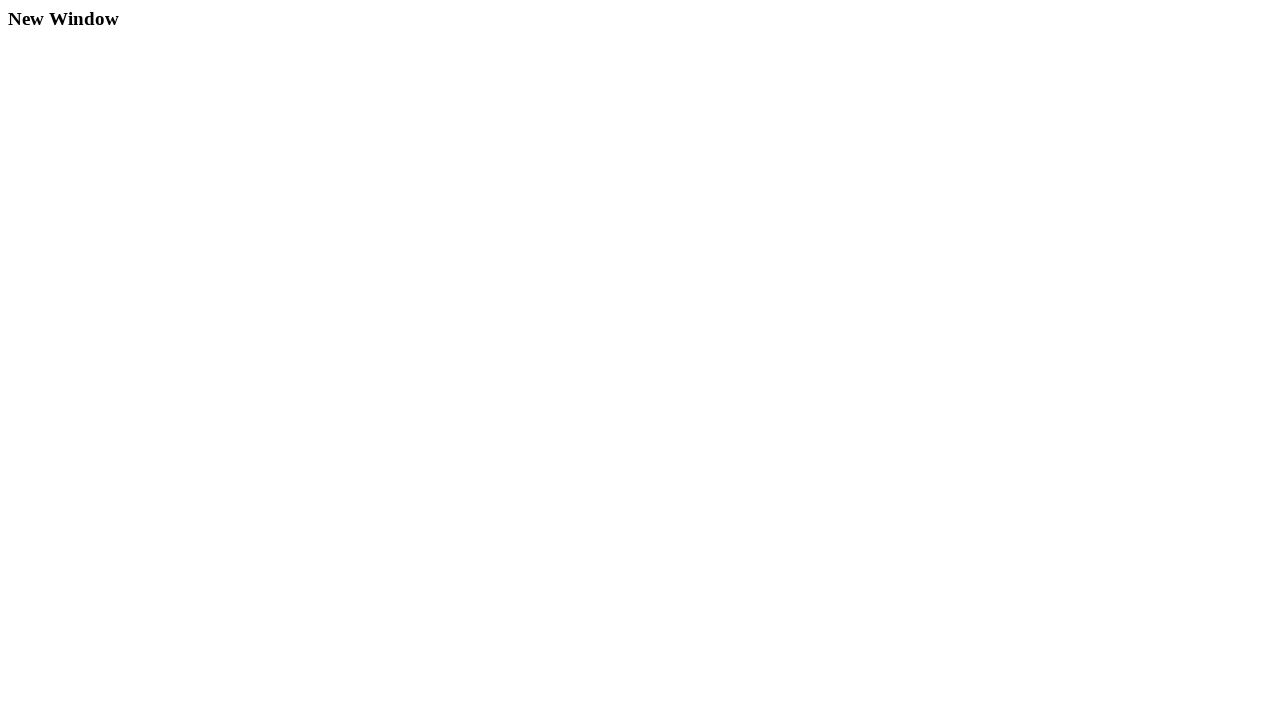

Verified new window title is 'New Window'
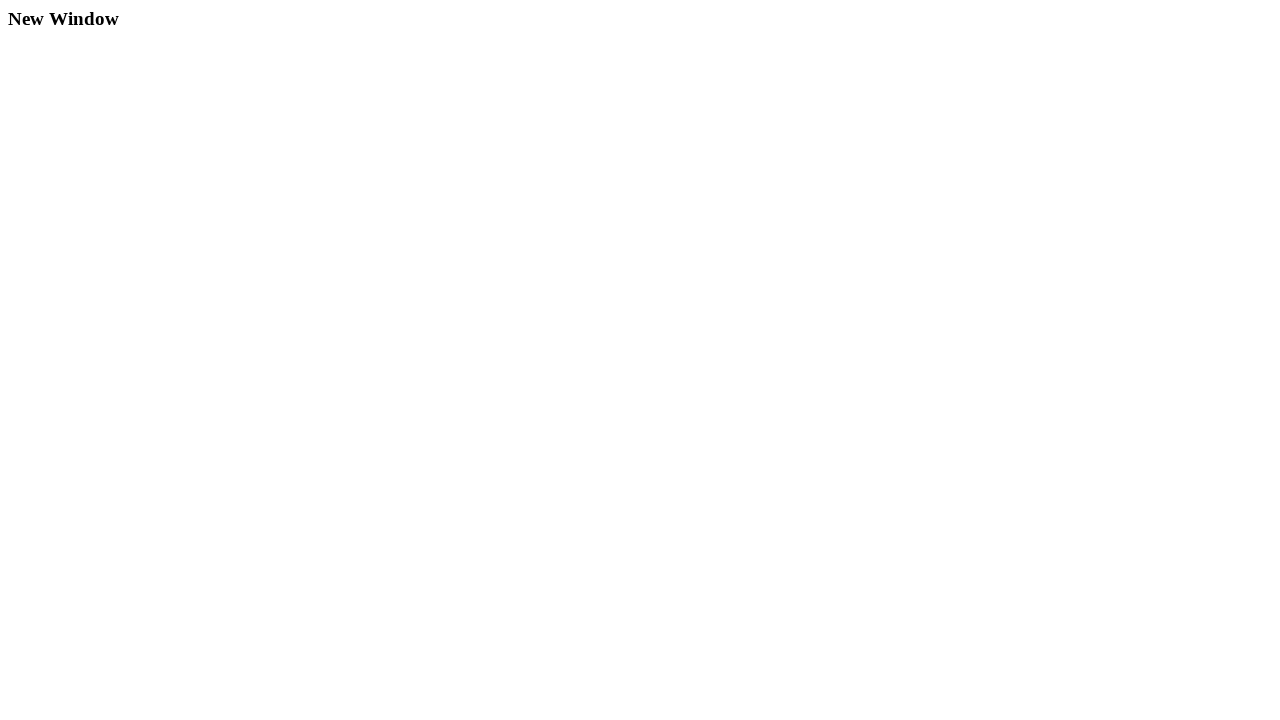

Switched back to original window
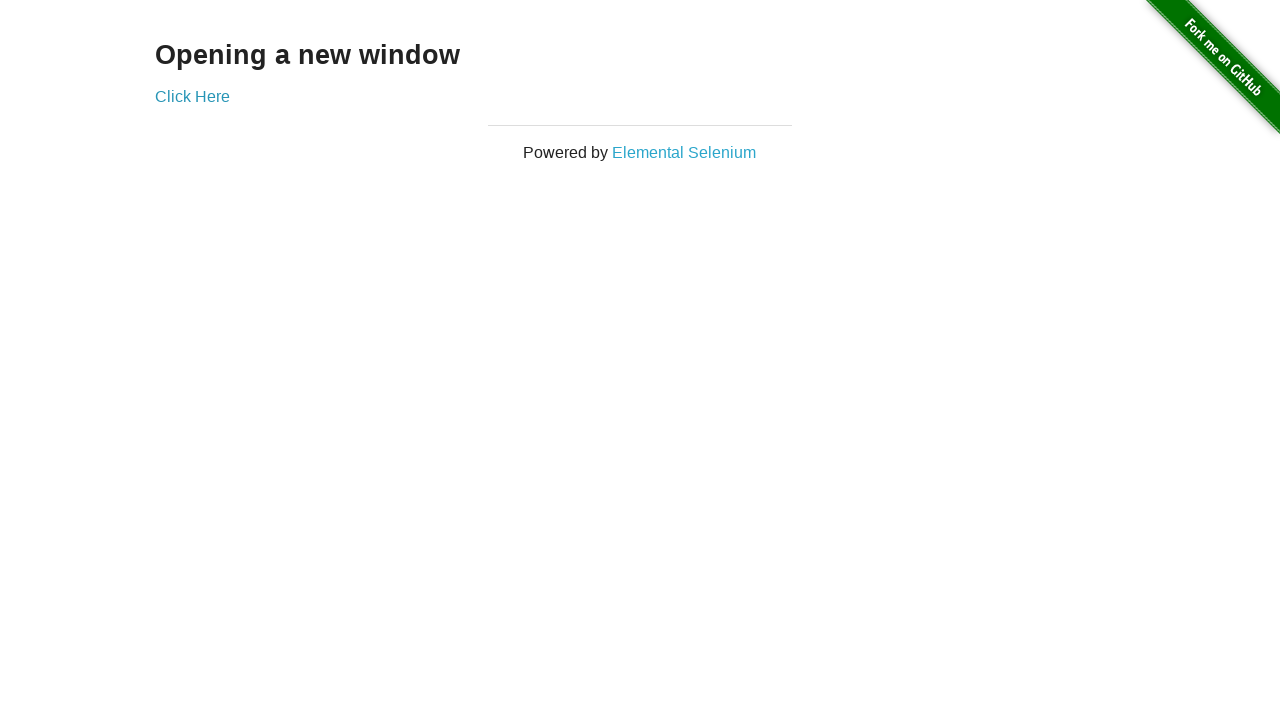

Verified original page title is still 'The Internet'
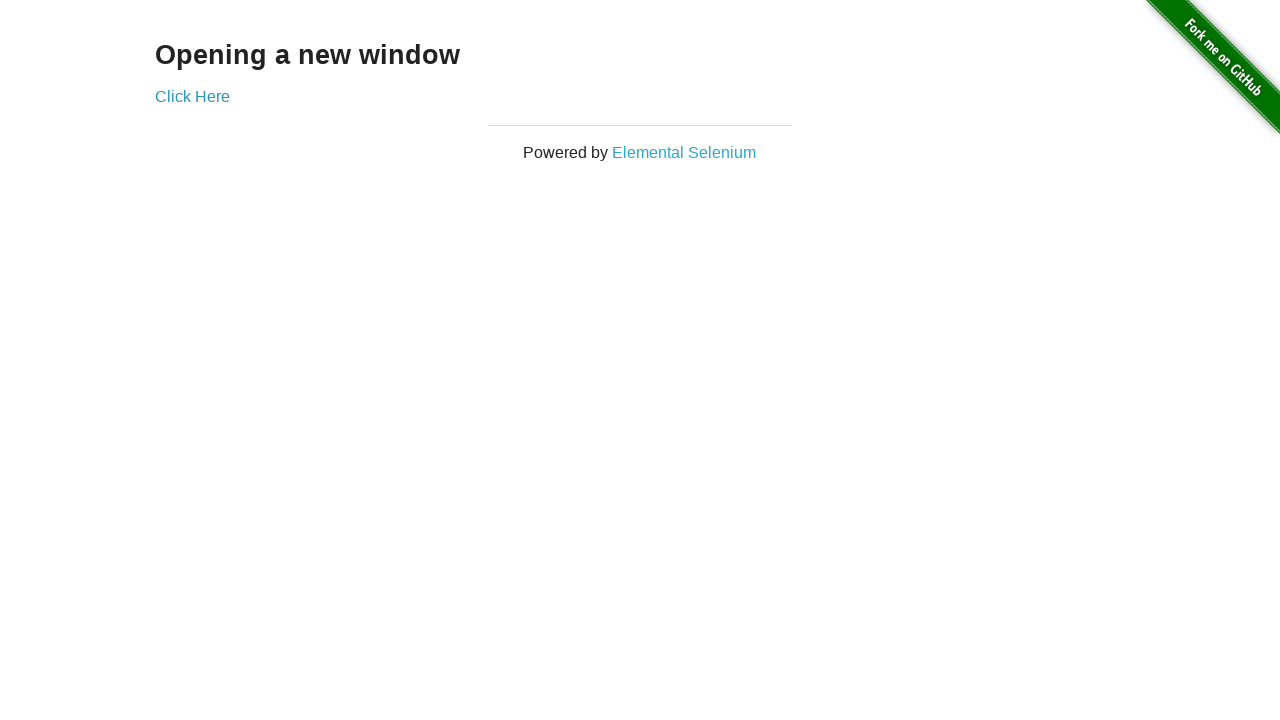

Switched to new window again
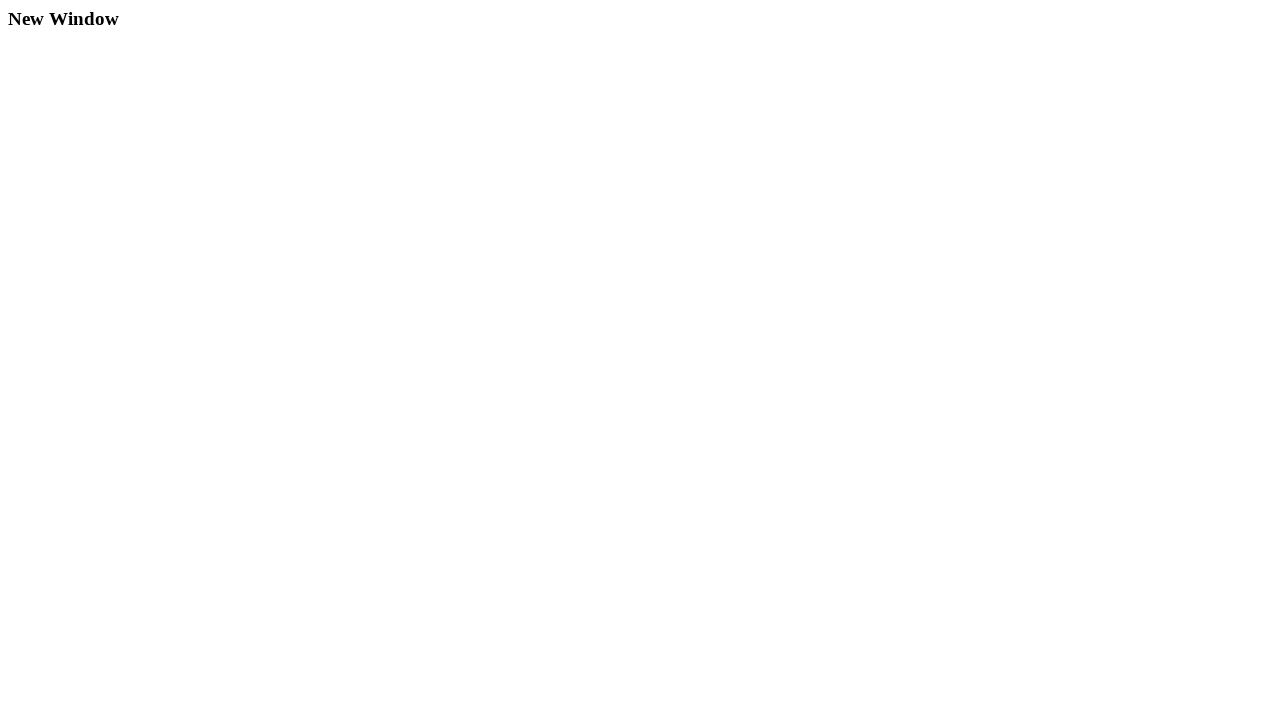

Switched back to original window
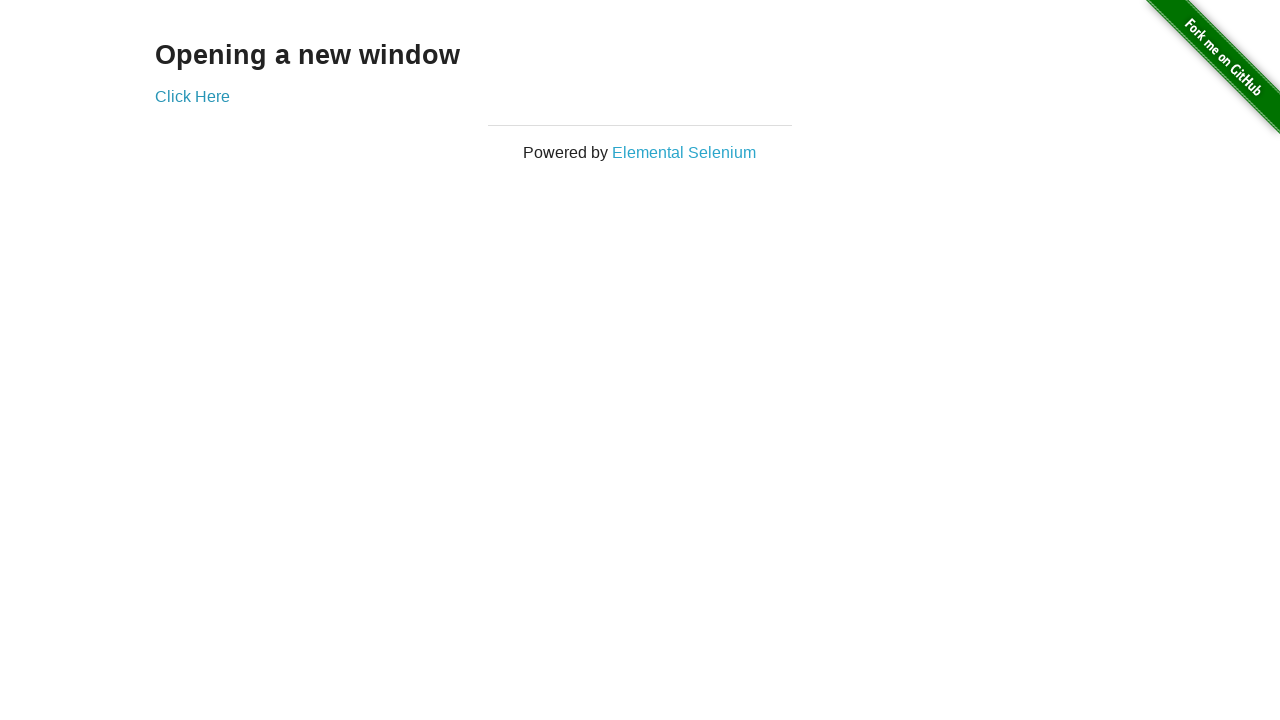

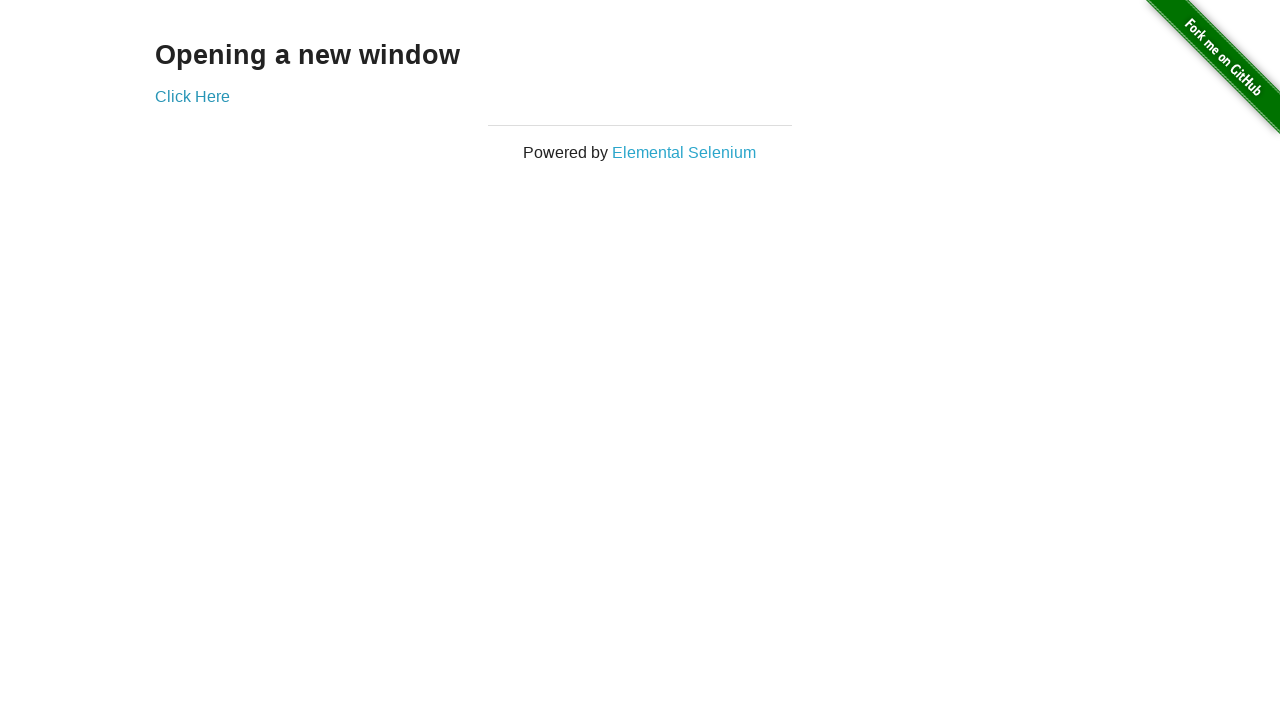